Tests various JavaScript alert dialog interactions including simple alerts, confirm dialogs, prompt dialogs with text input, and timer-based alerts

Starting URL: https://demoqa.com/alerts

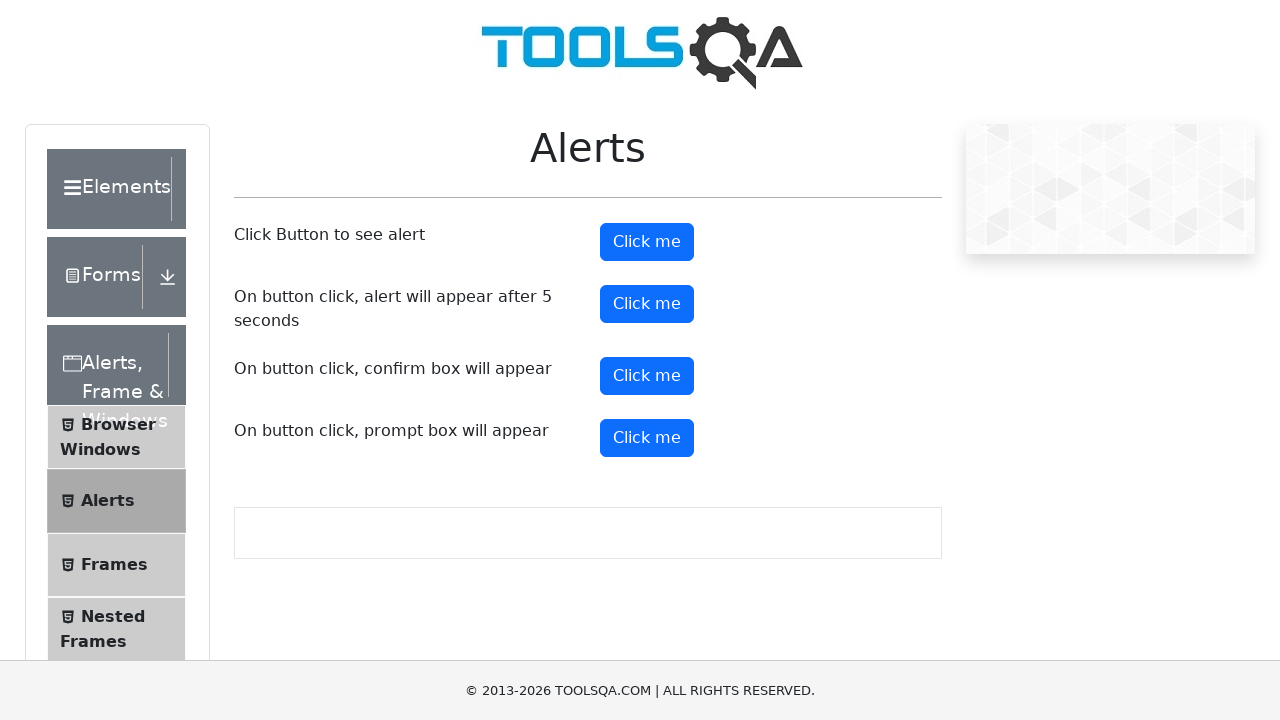

Clicked button to trigger simple alert dialog at (647, 242) on #alertButton
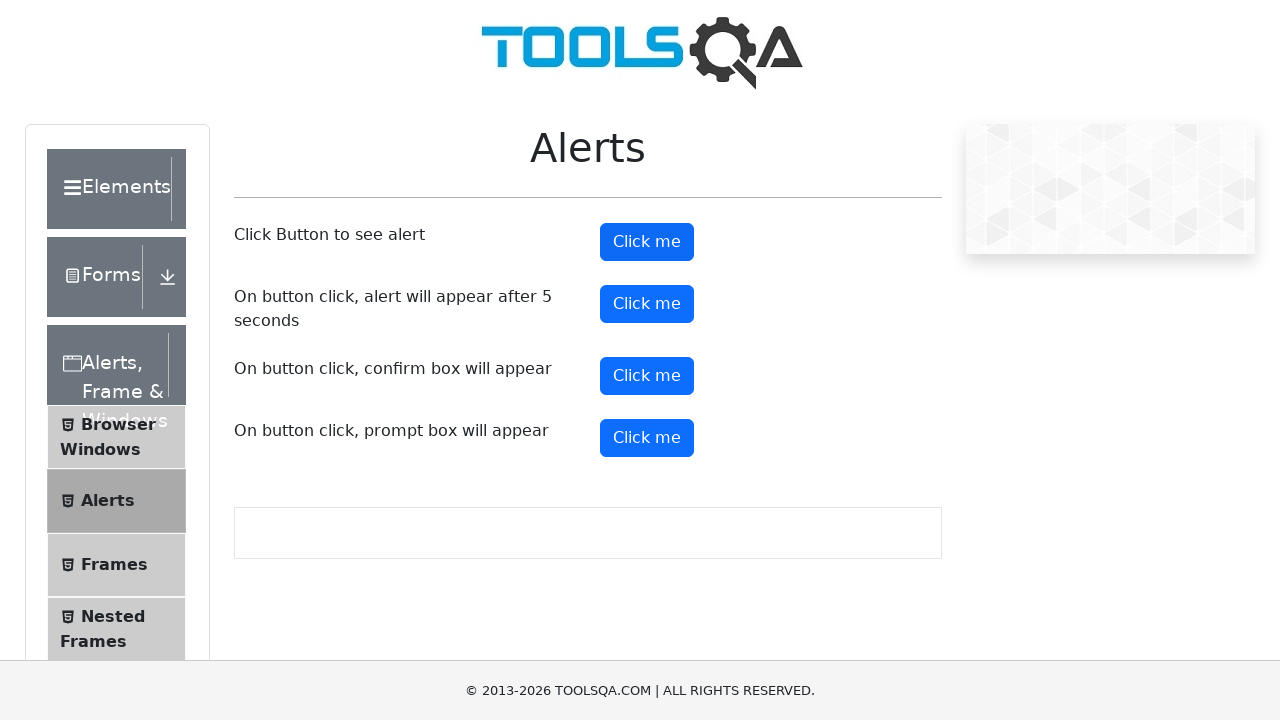

Set up dialog handler to accept alert
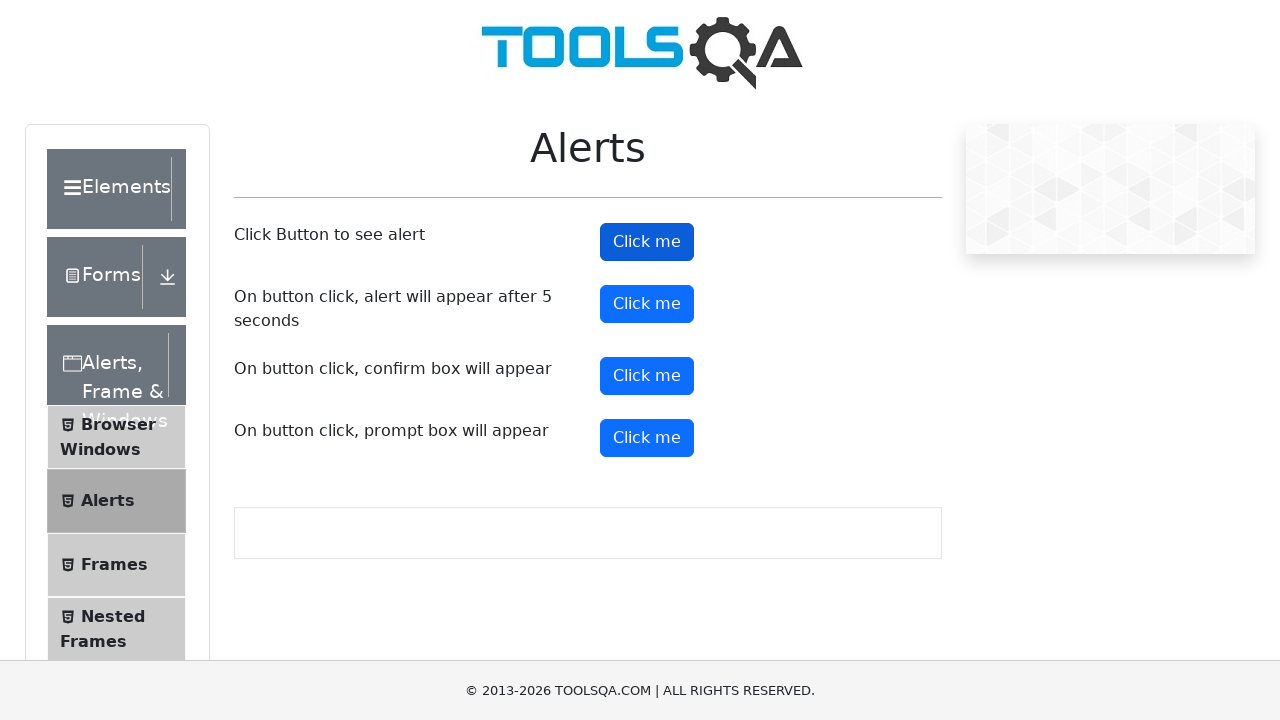

Waited 3 seconds for alert to be processed
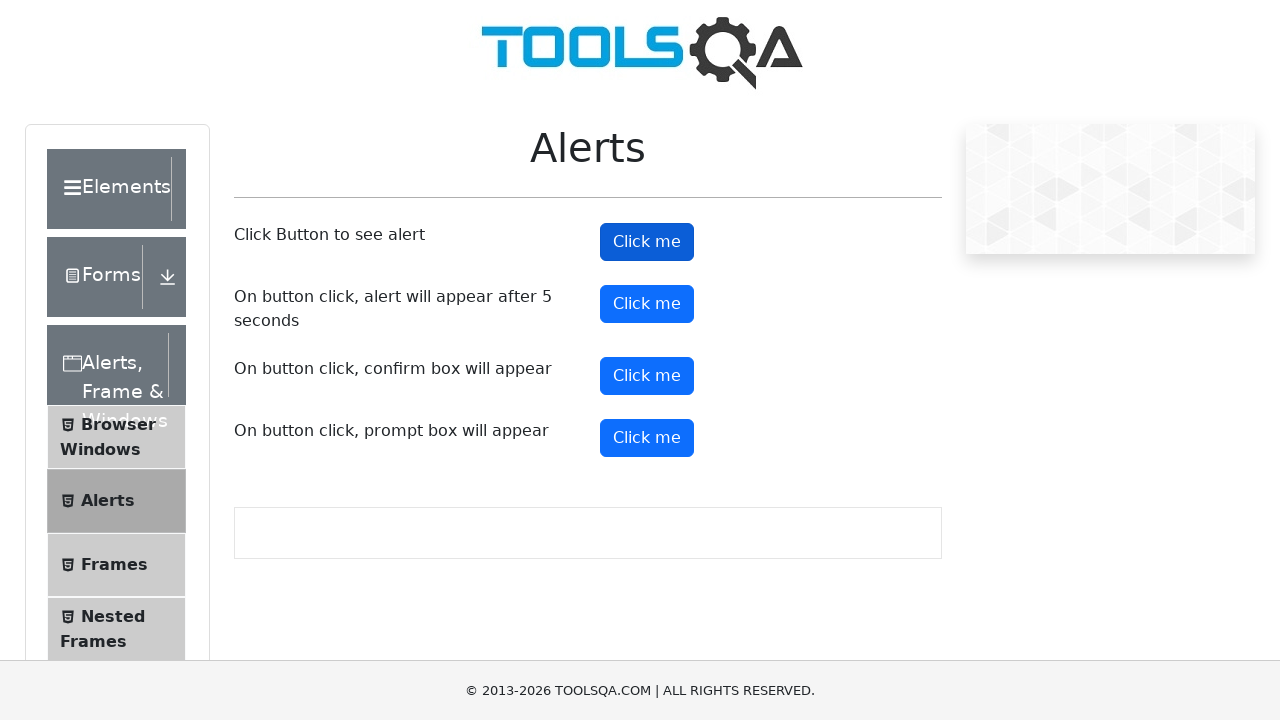

Clicked button to trigger confirm dialog at (647, 376) on #confirmButton
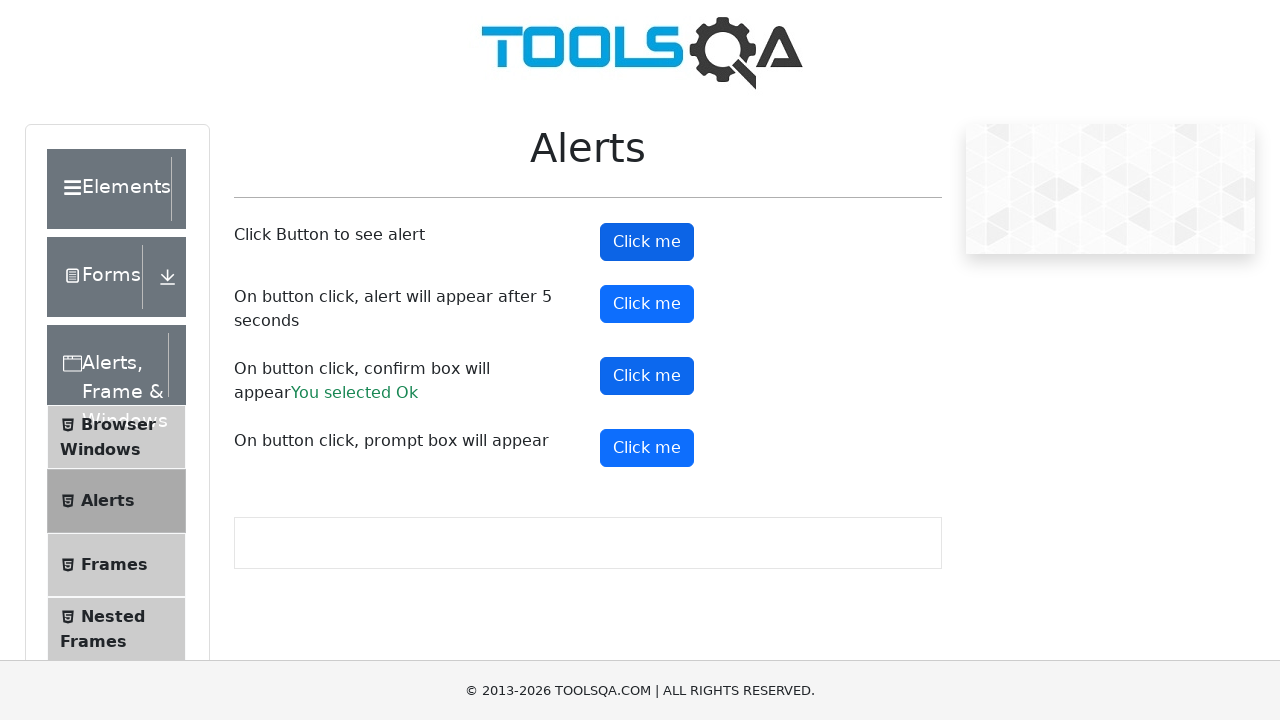

Set up dialog handler to dismiss confirm dialog
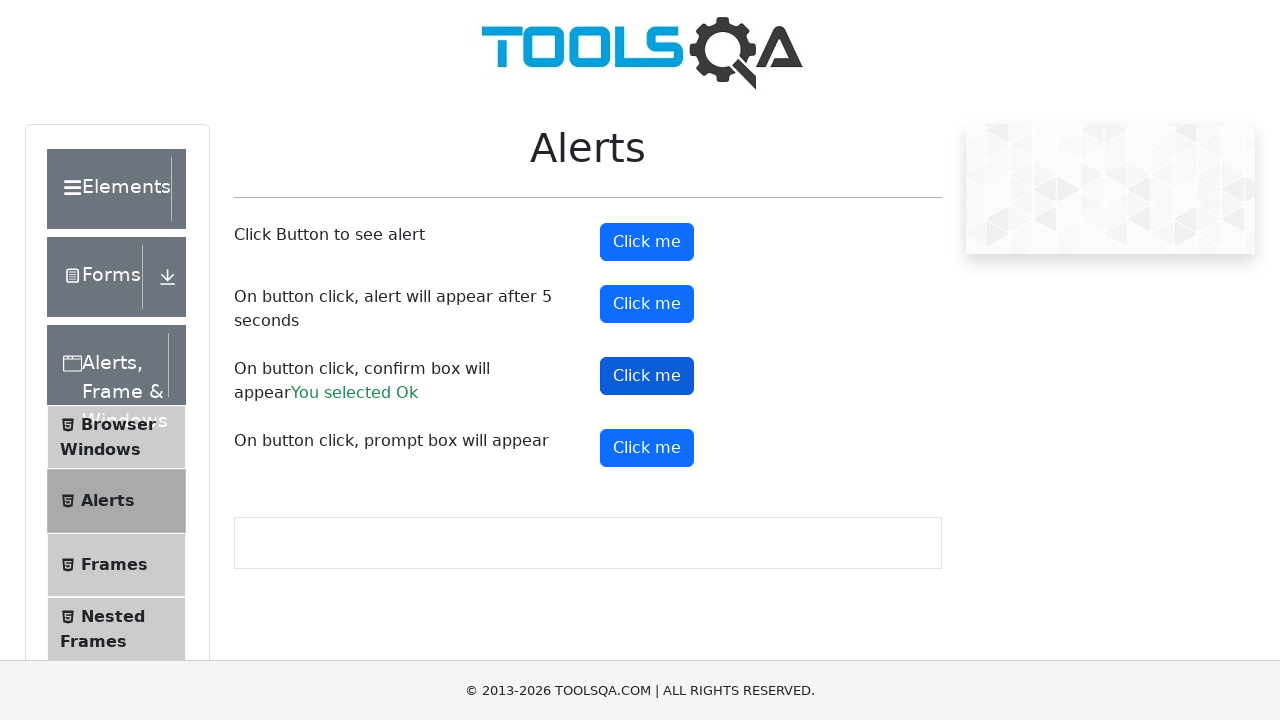

Waited 3 seconds for confirm dialog to be processed
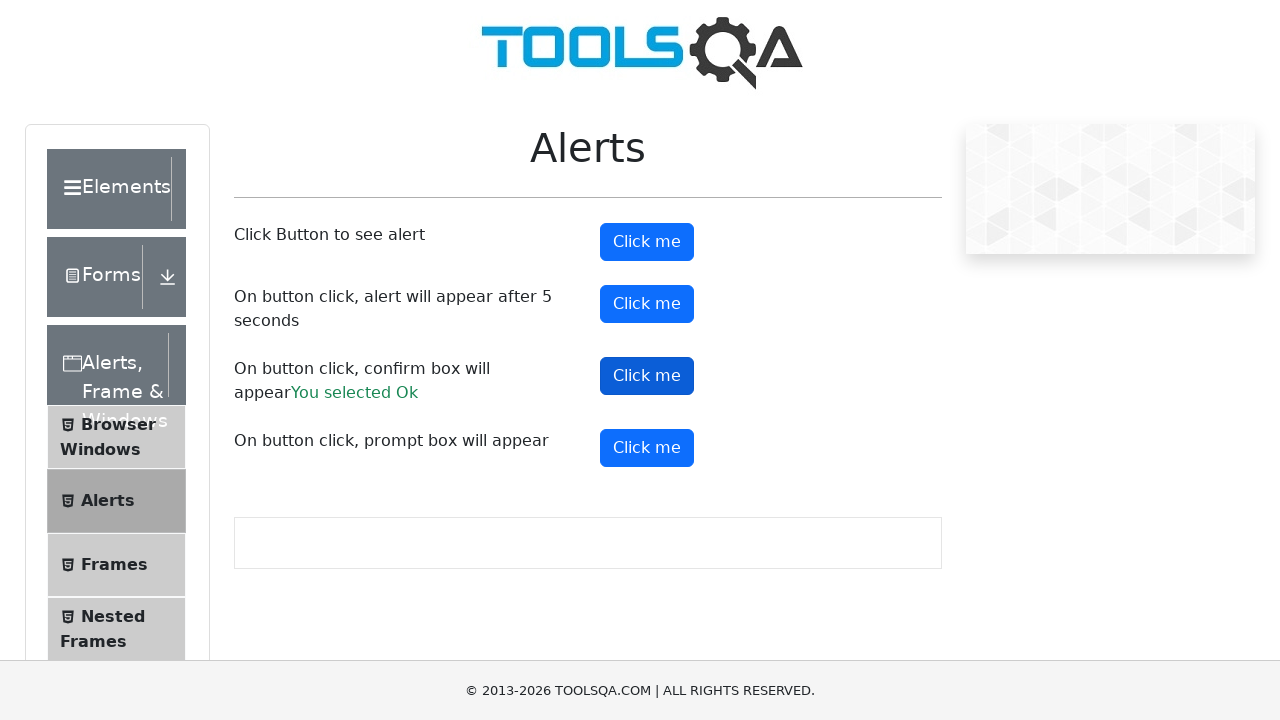

Clicked button to trigger prompt dialog at (647, 448) on #promtButton
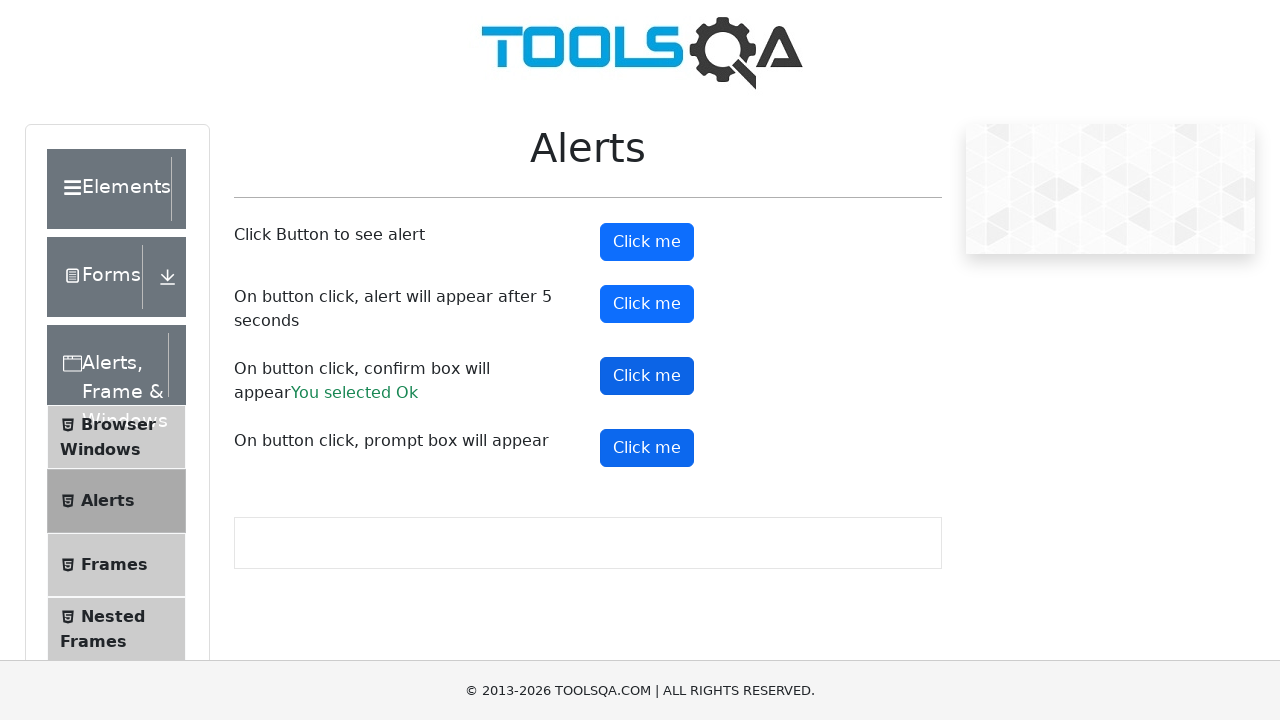

Set up dialog handler to accept prompt with text input 'Happy'
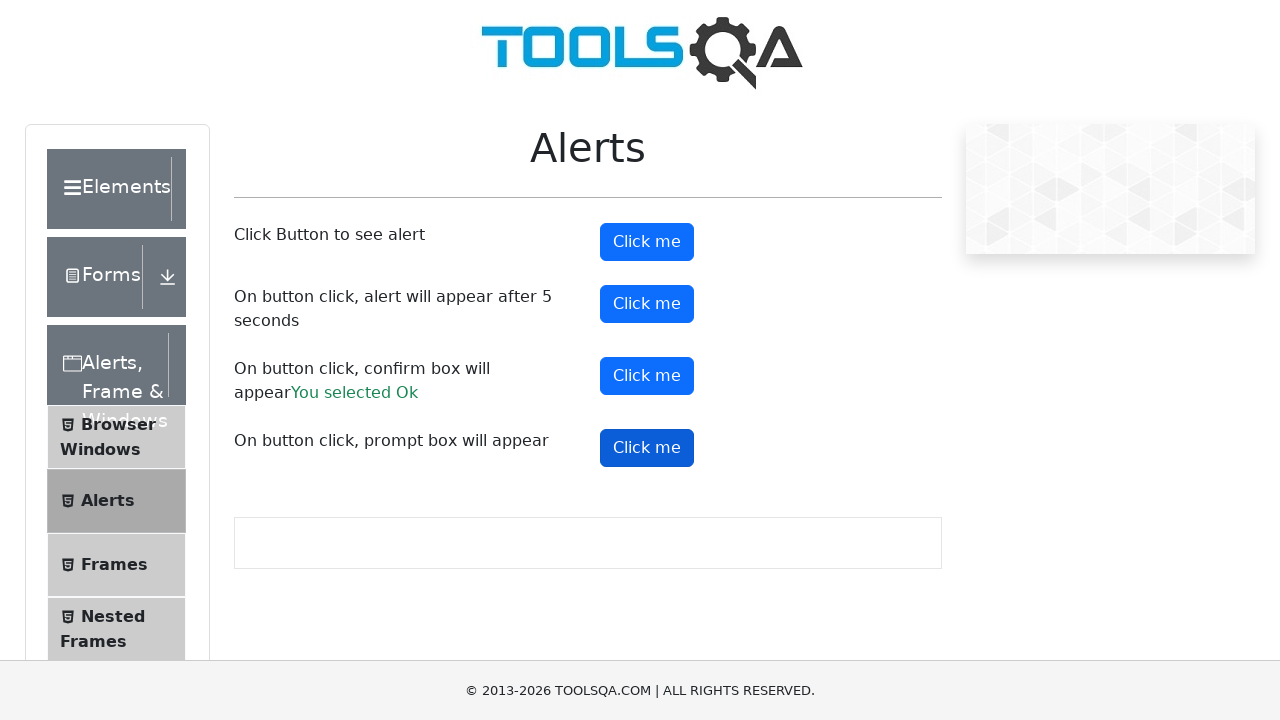

Waited 3 seconds for prompt dialog to be processed
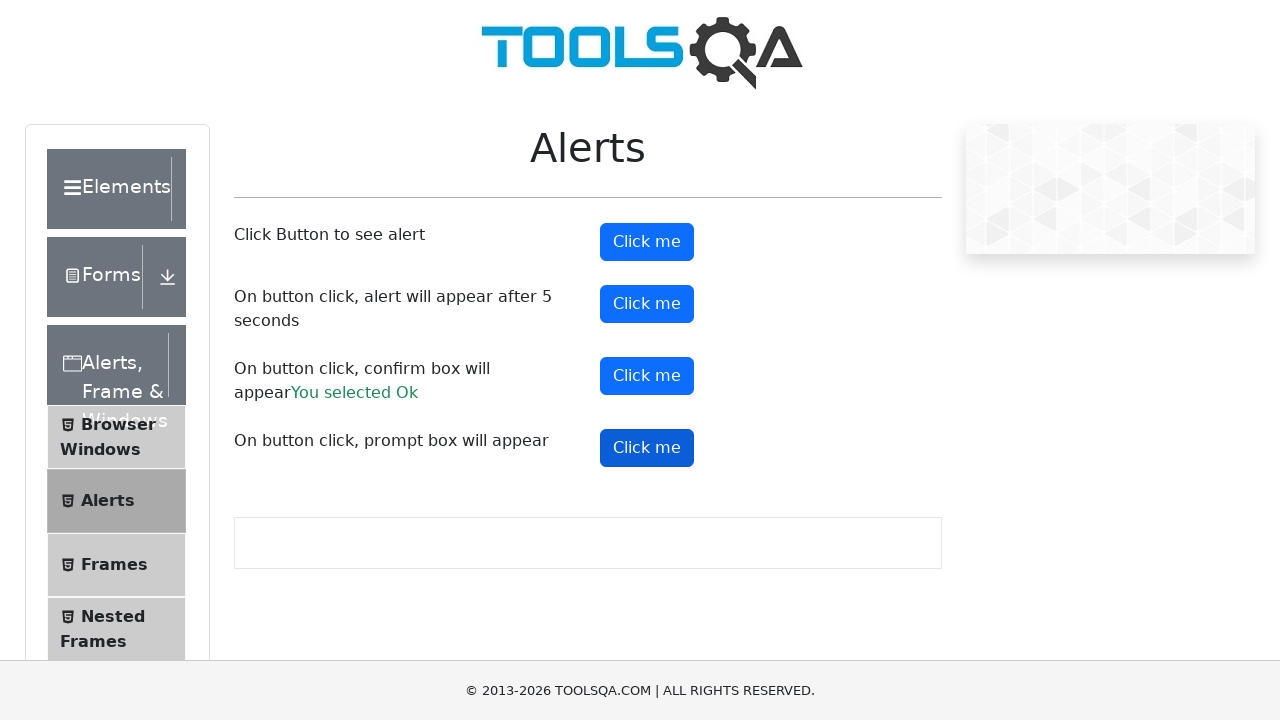

Clicked button to trigger timer-based alert at (647, 304) on #timerAlertButton
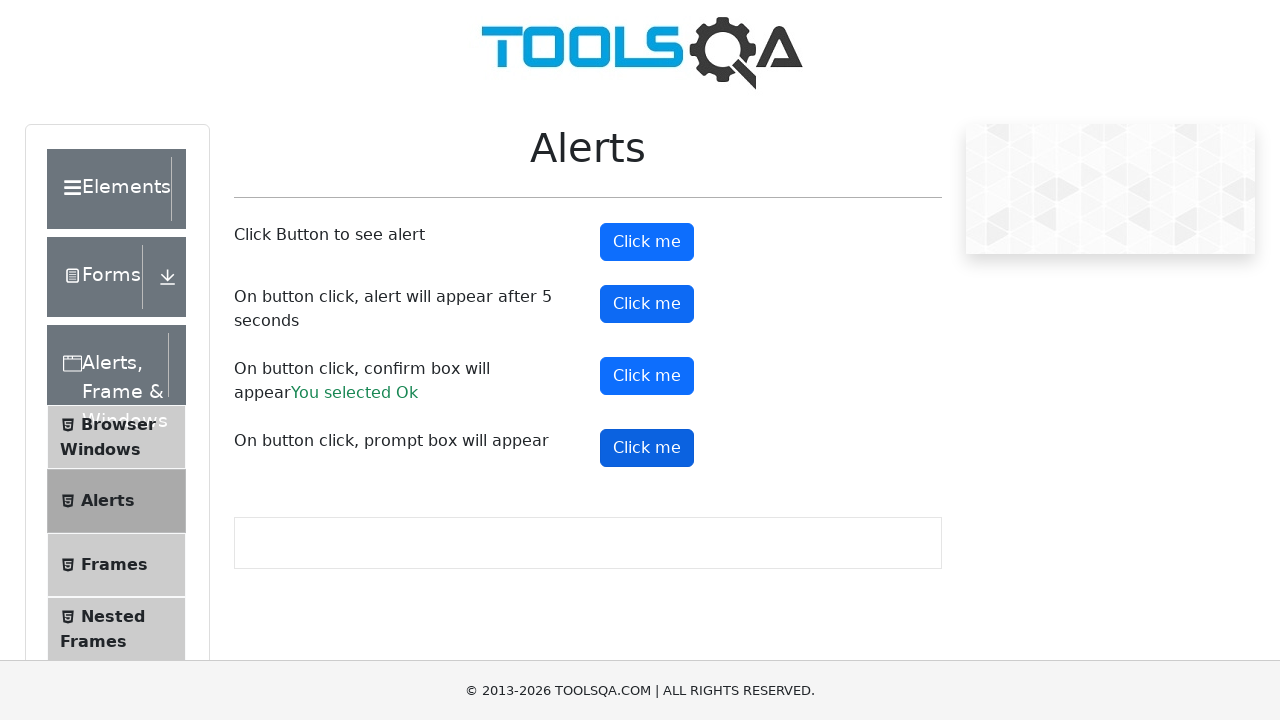

Waited 5 seconds for timer-based alert to appear
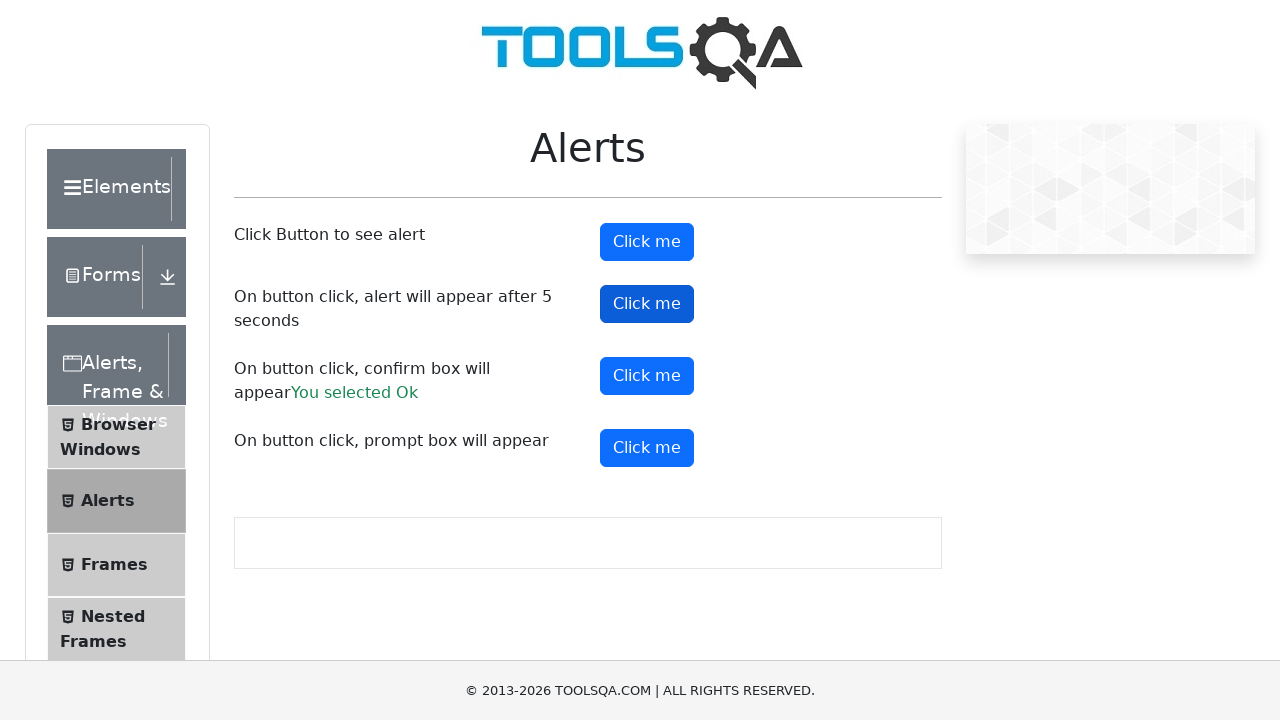

Set up dialog handler to accept timer-based alert
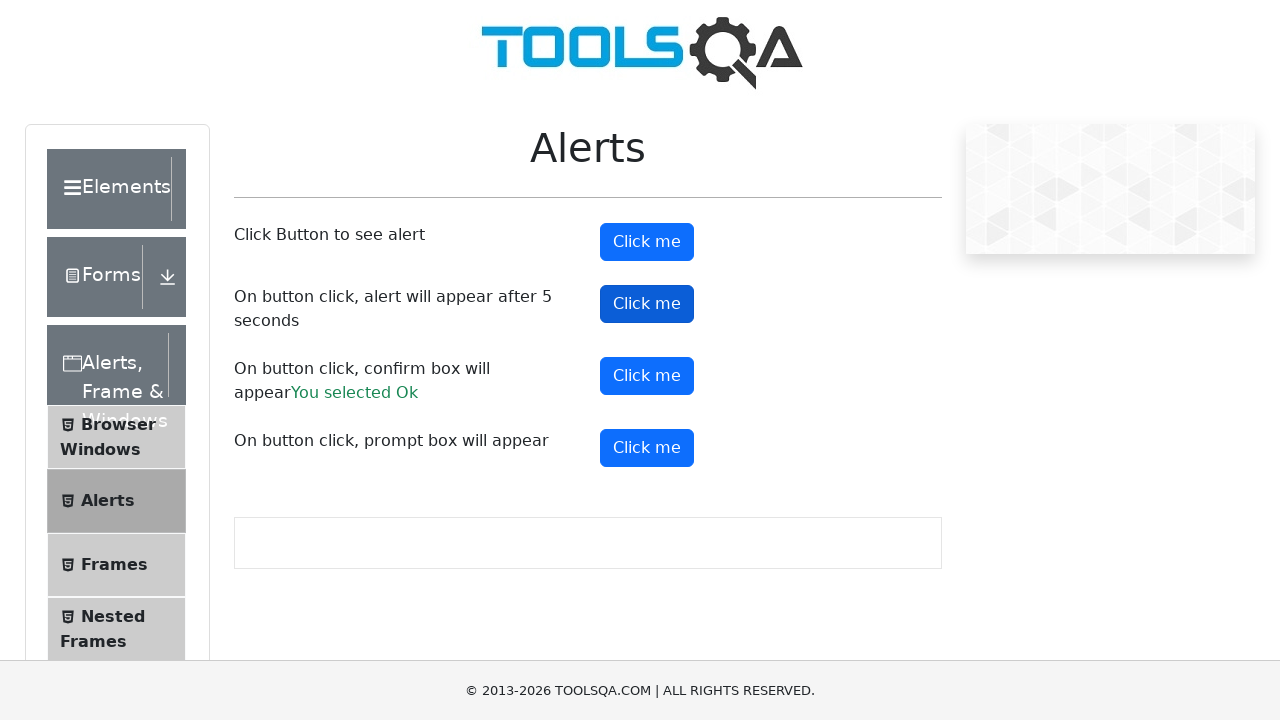

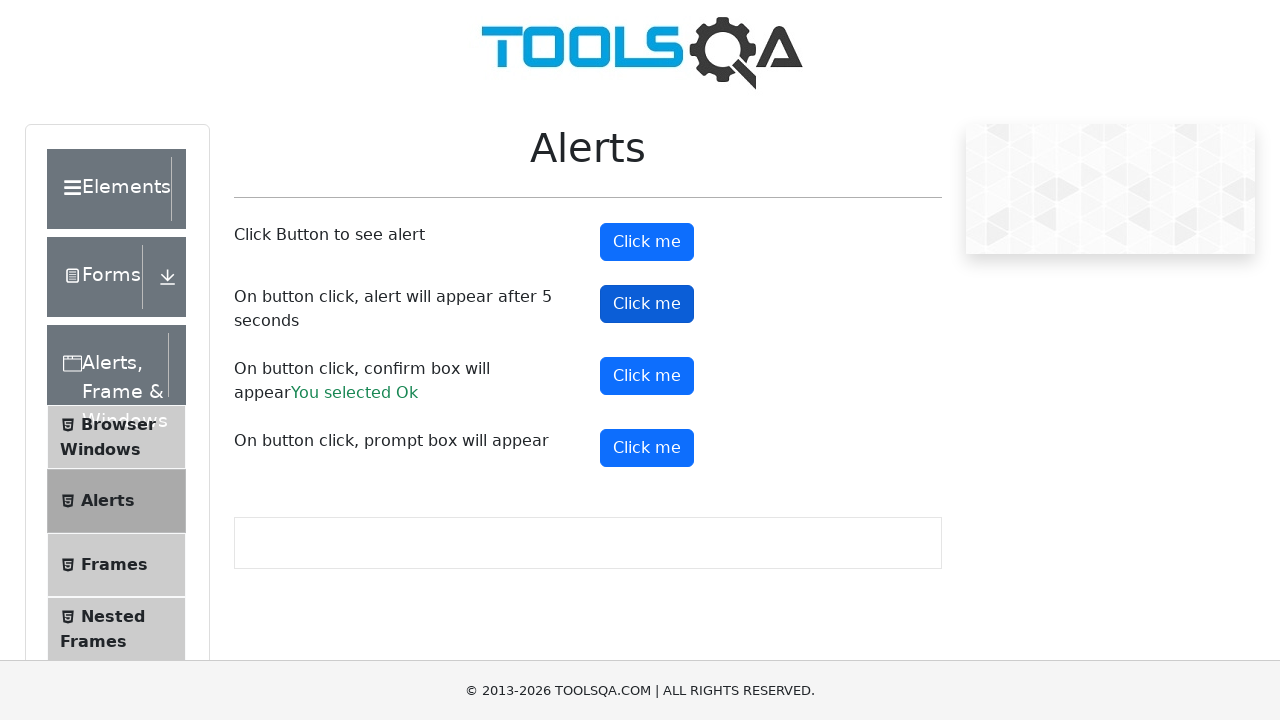